Tests keyboard actions by typing text in uppercase using the SHIFT key modifier in a search field

Starting URL: https://jqueryui.com/droppable/

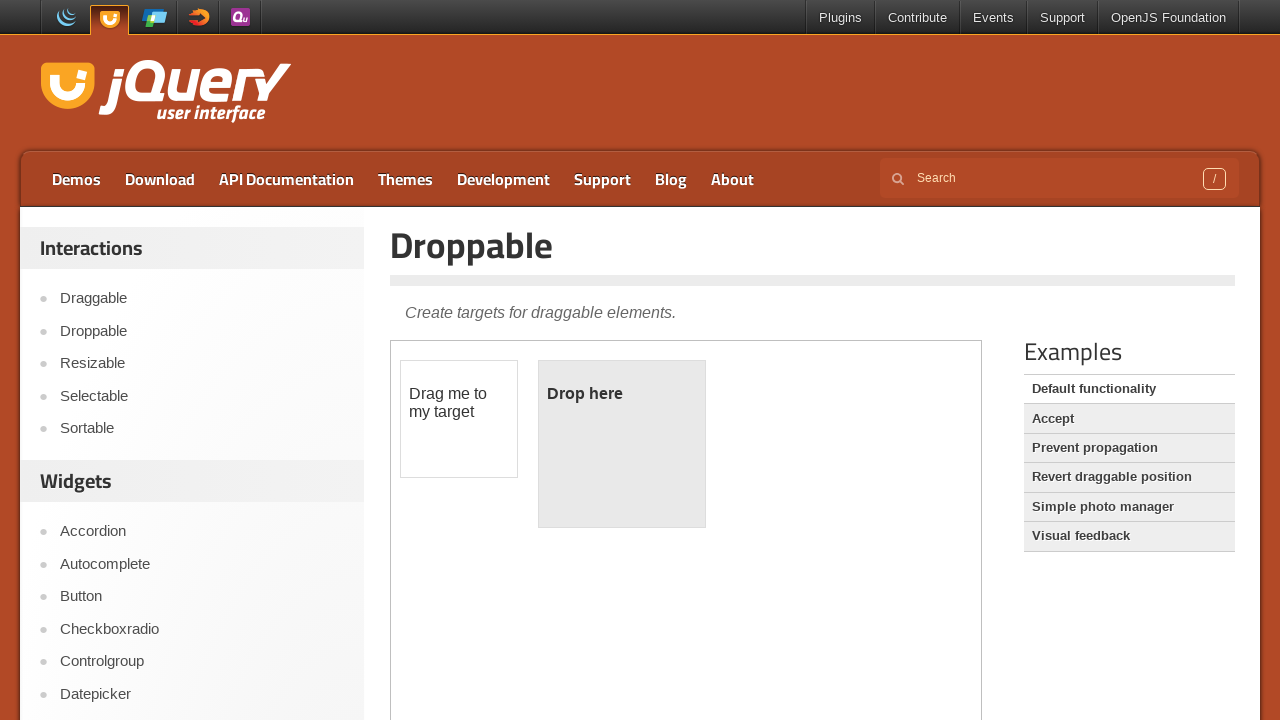

Located search input field with placeholder 'Search'
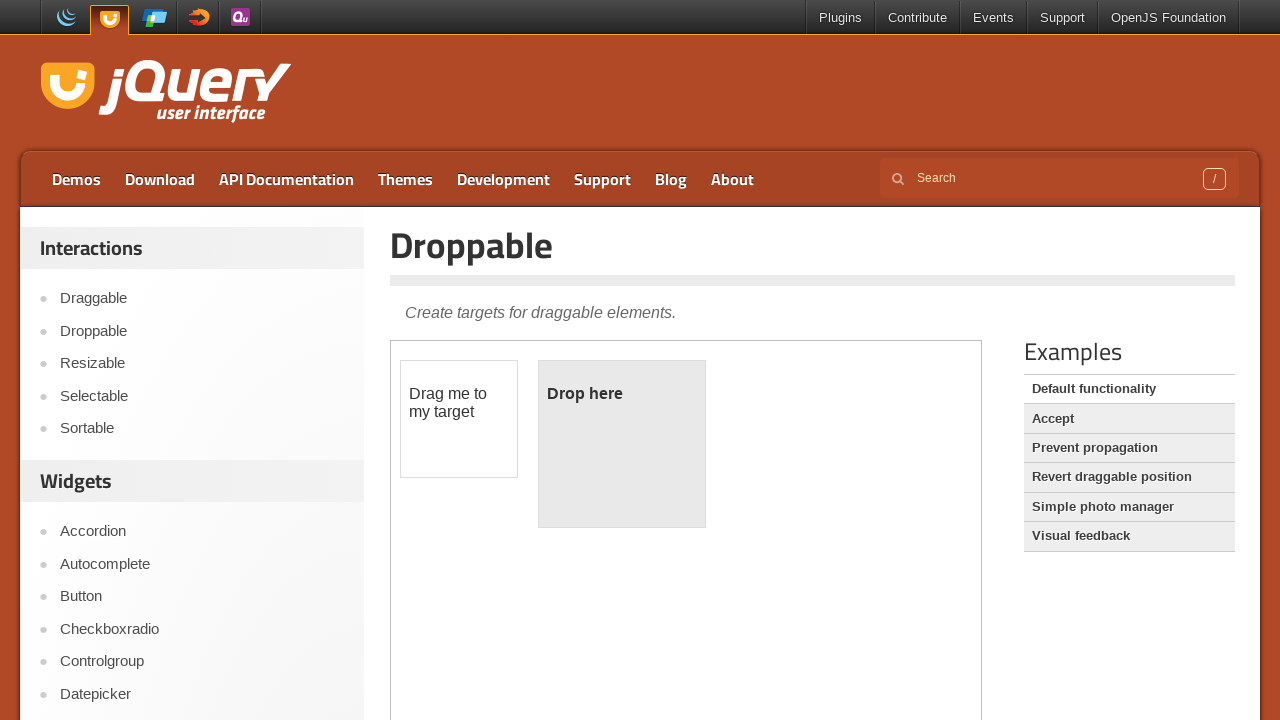

Clicked on search input field at (1059, 178) on input[placeholder='Search']
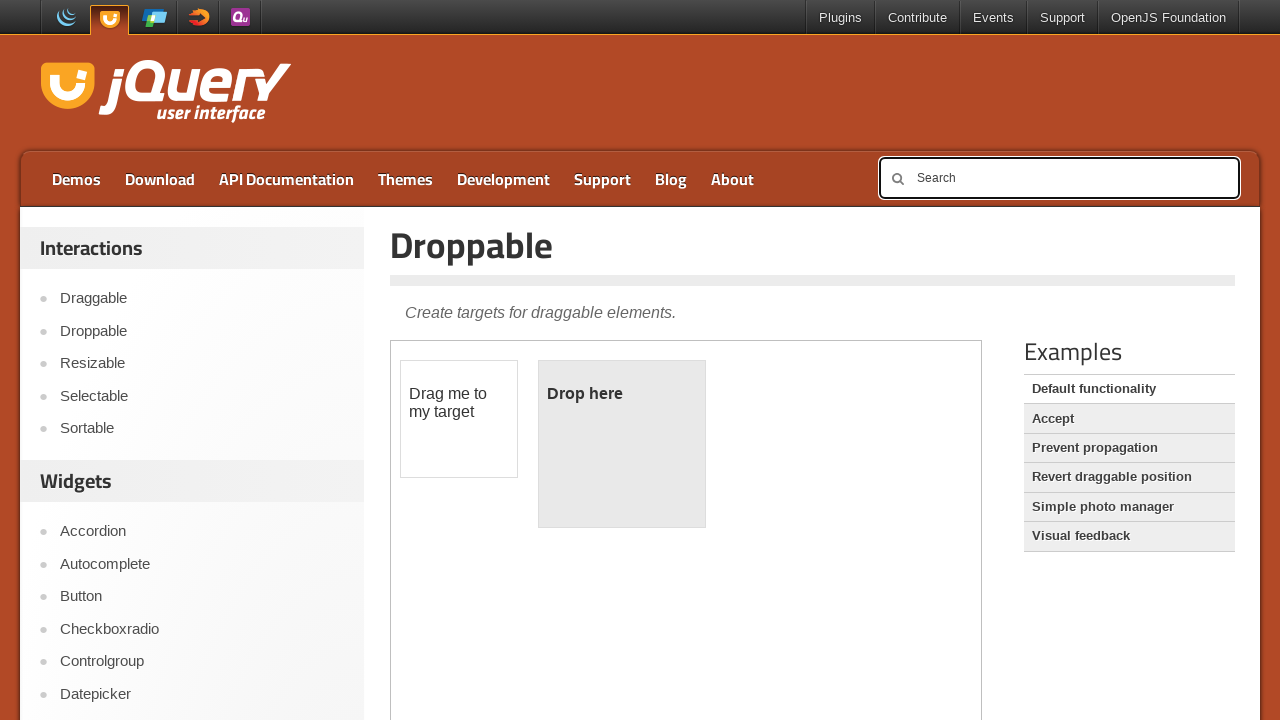

Pressed SHIFT key down to enable uppercase typing
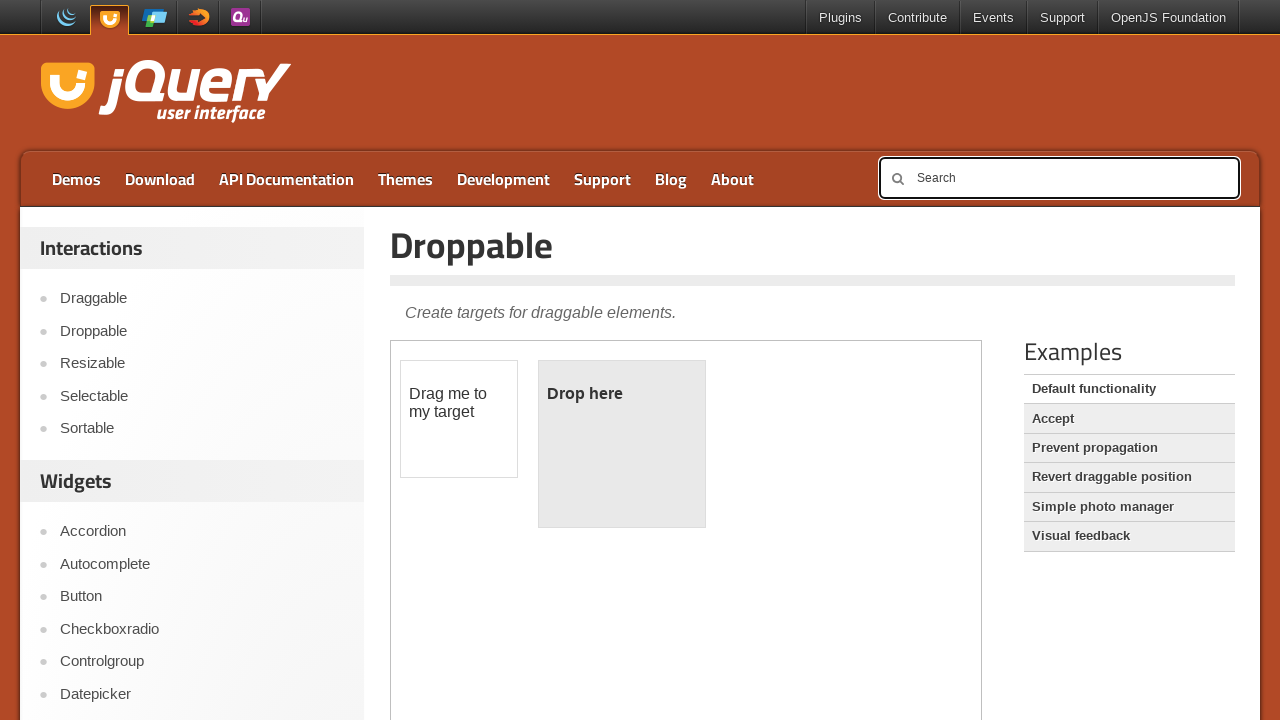

Typed 'selenium' with SHIFT modifier held down (resulting in 'SELENIUM')
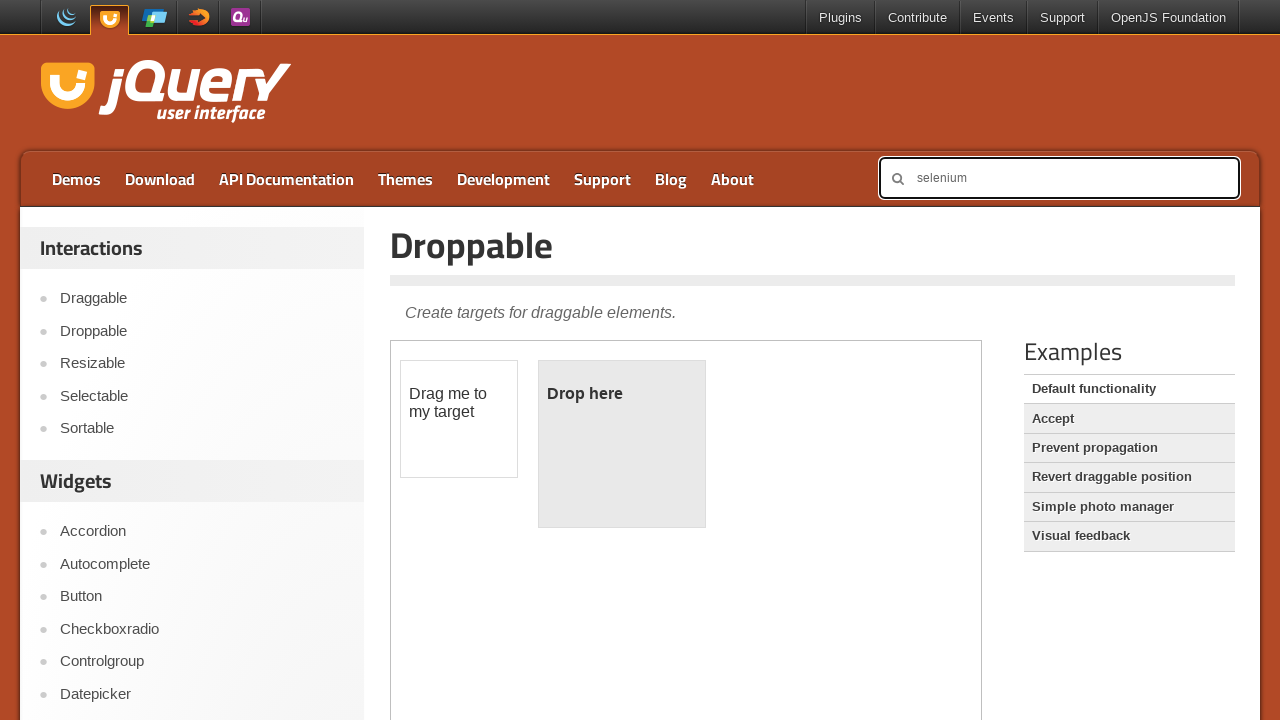

Released SHIFT key
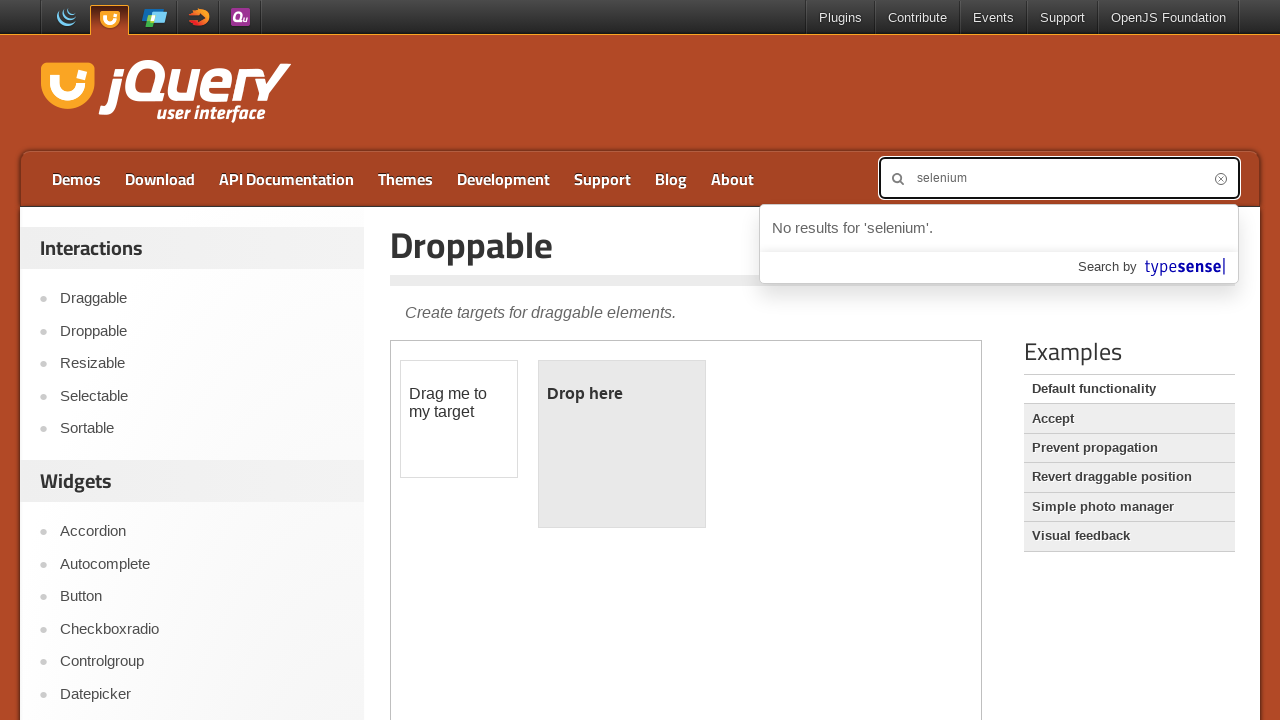

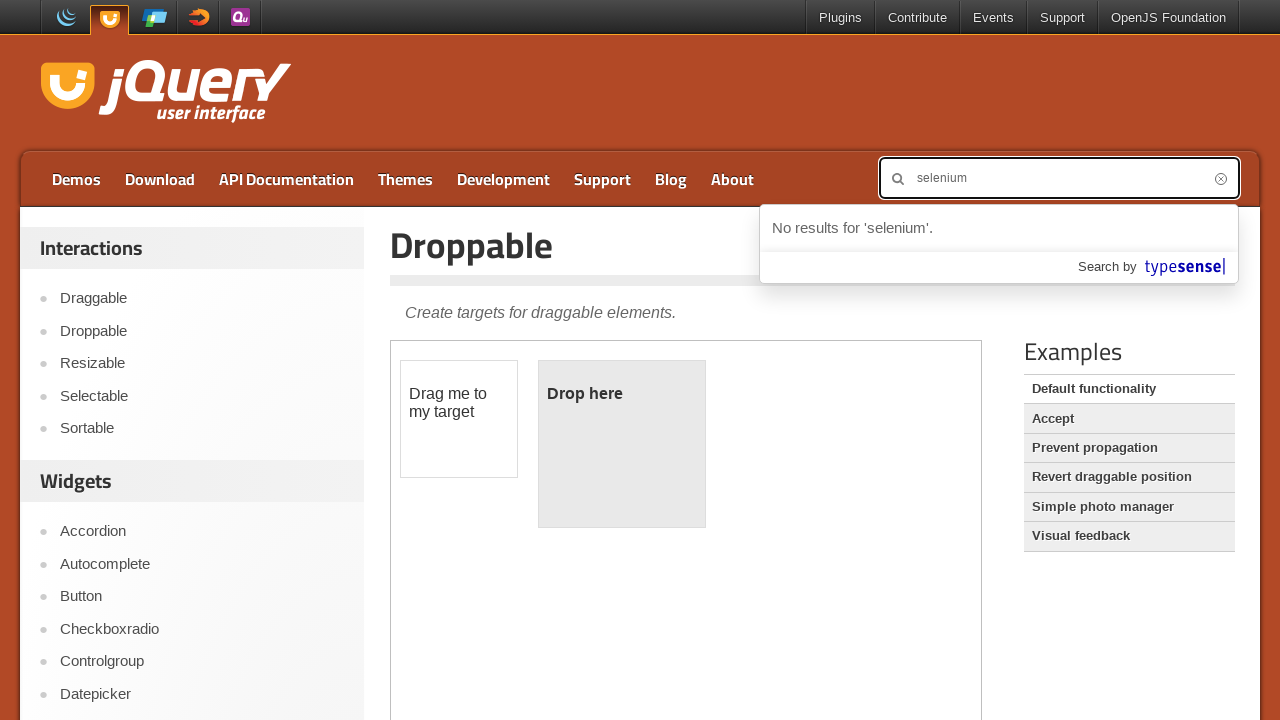